Tests Alpine.js framework initialization on a website by injecting monitoring scripts, checking initialization status, manually dispatching events, and verifying the app.js file contains expected Alpine.js code.

Starting URL: https://sheep.land

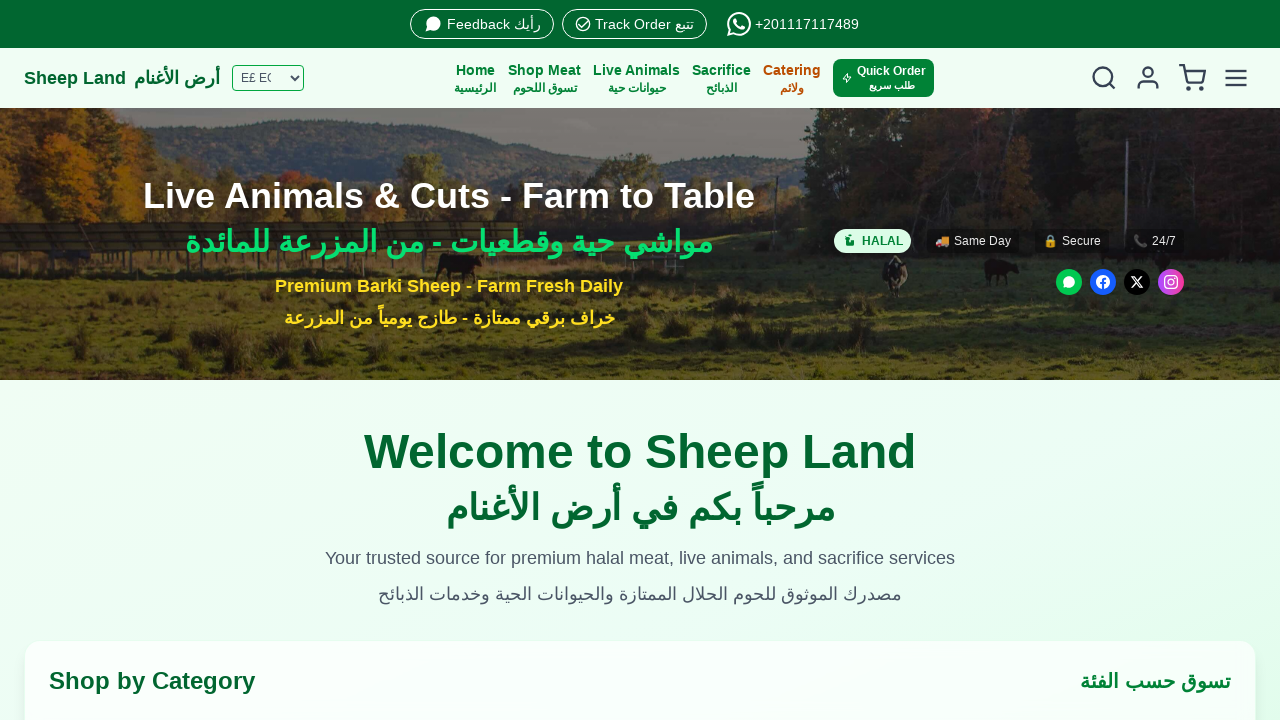

Added init script to monitor Alpine initialization events
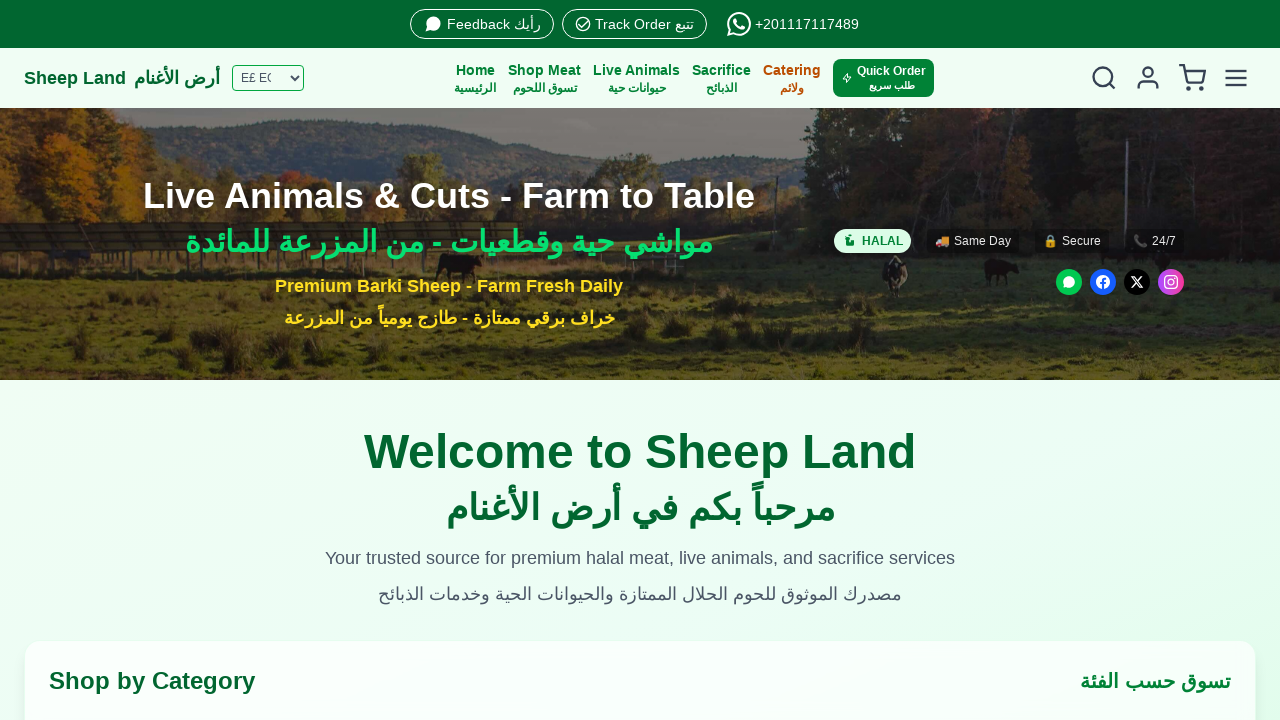

Navigated to https://sheep.land with domcontentloaded wait
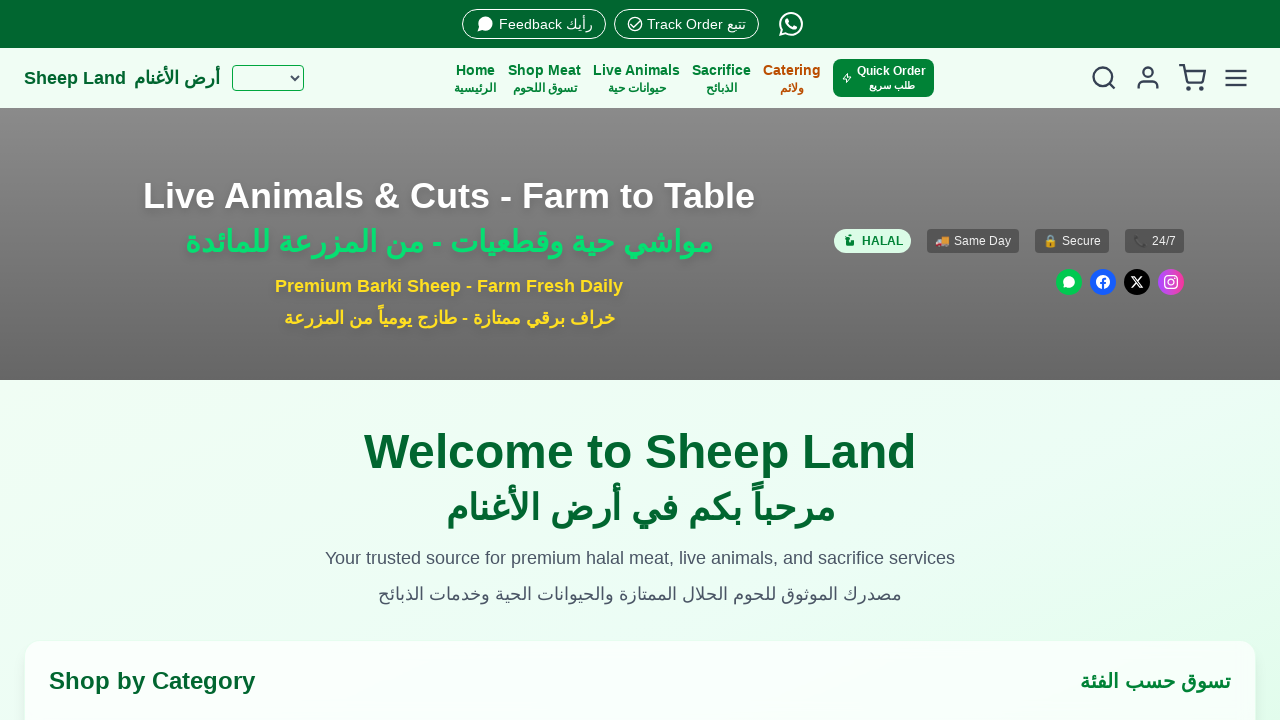

Waited 2 seconds for Alpine initialization
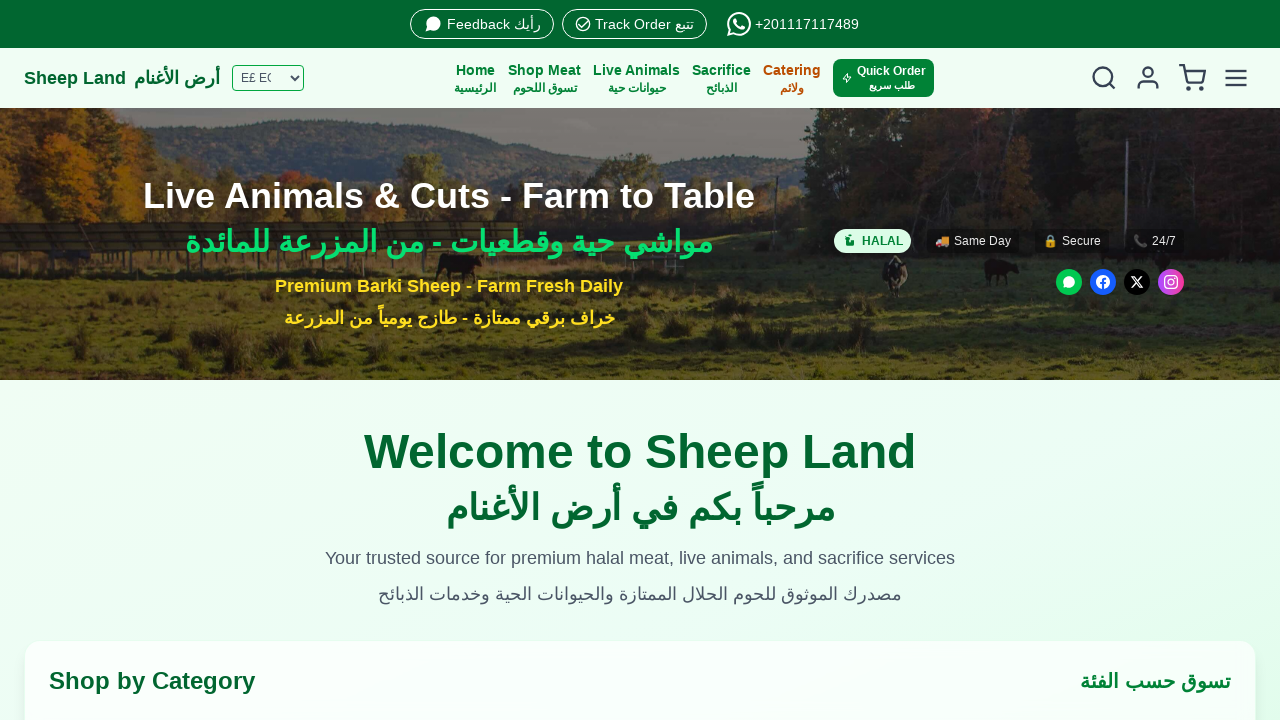

Checked Alpine initialization status: {'alpineInitFired': False, 'alpineVersion': None, 'alpineStarted': None, 'hasAlpineData': False}
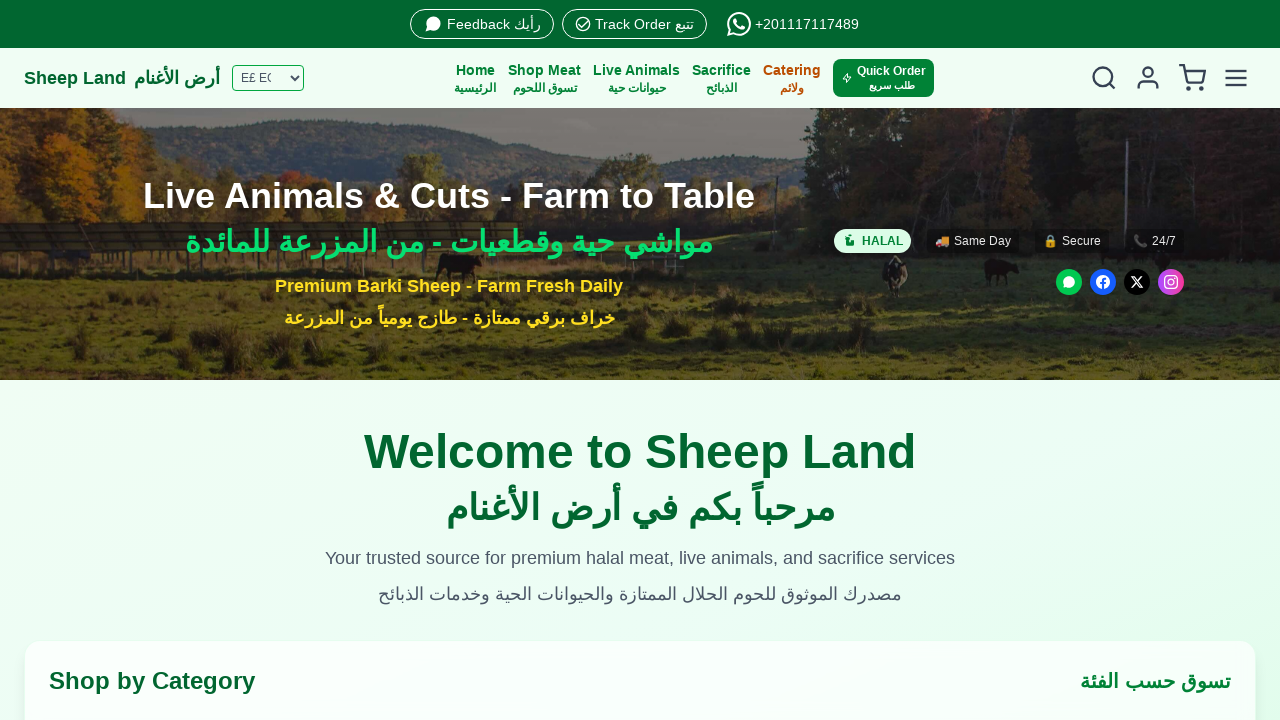

Manually dispatched alpine:init custom event
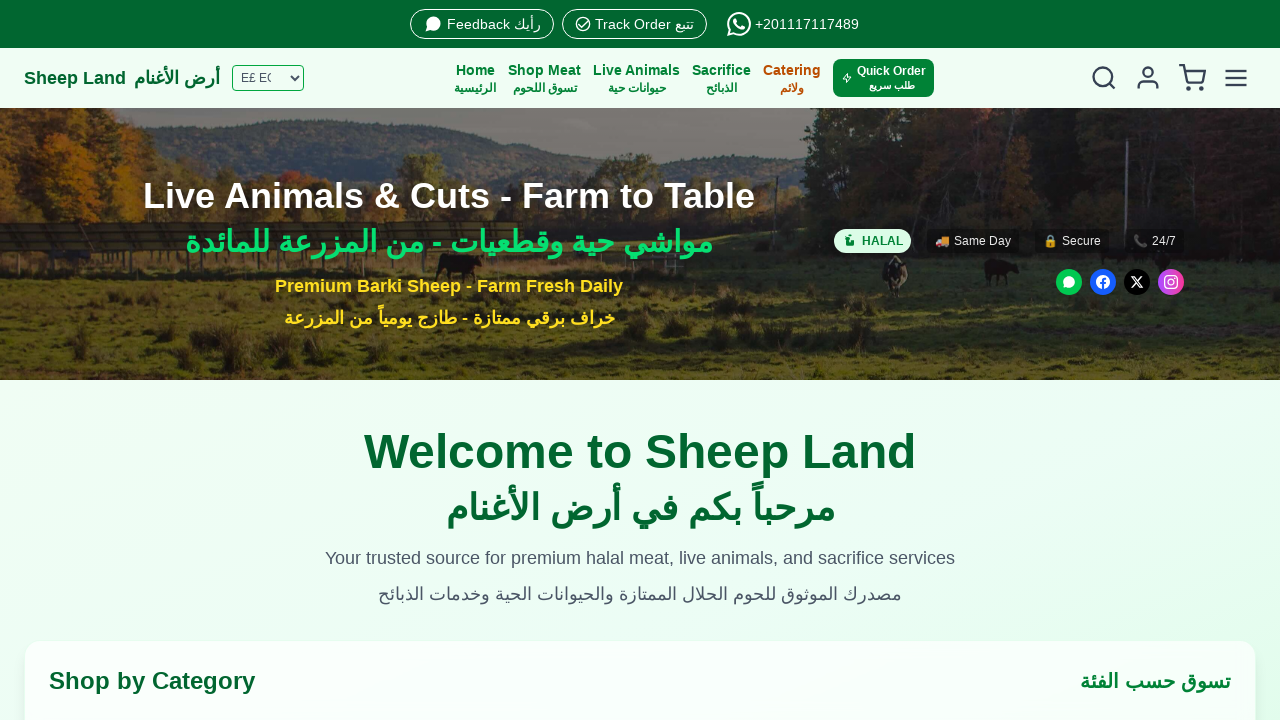

Verified app.js contains expected Alpine.js code: {'hasAlpineInit': False, 'hasAlpineData': False}
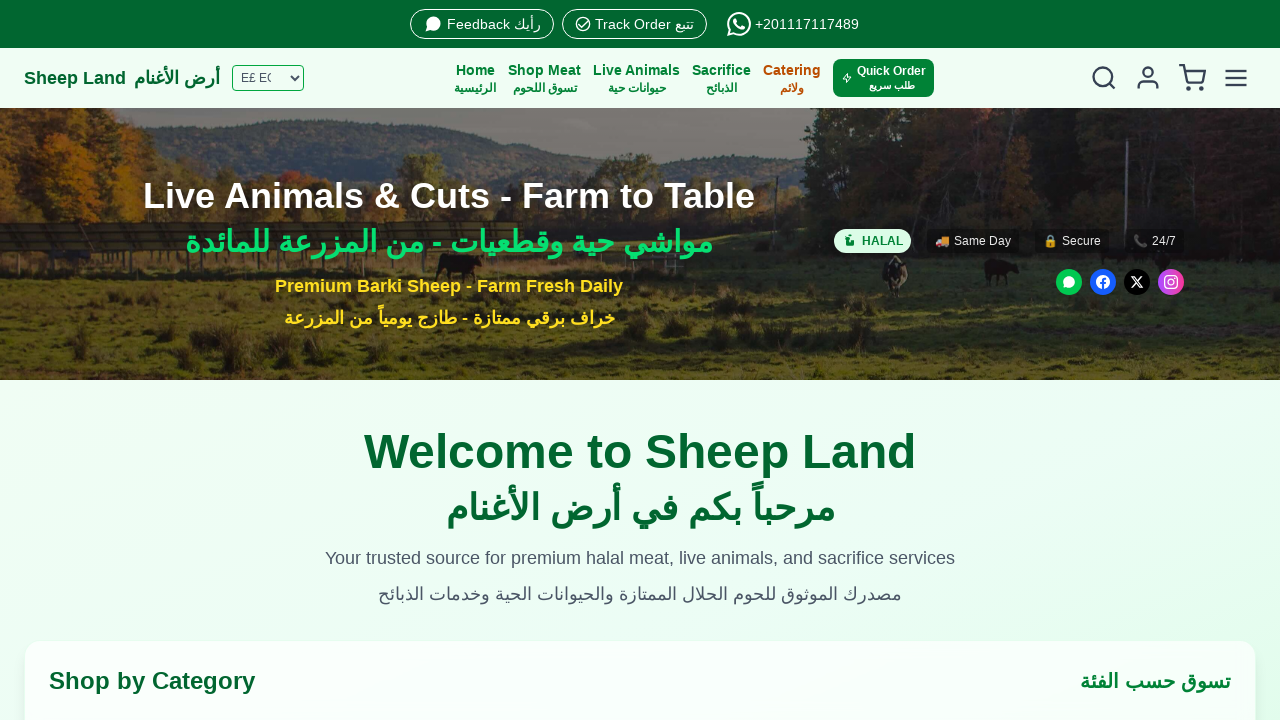

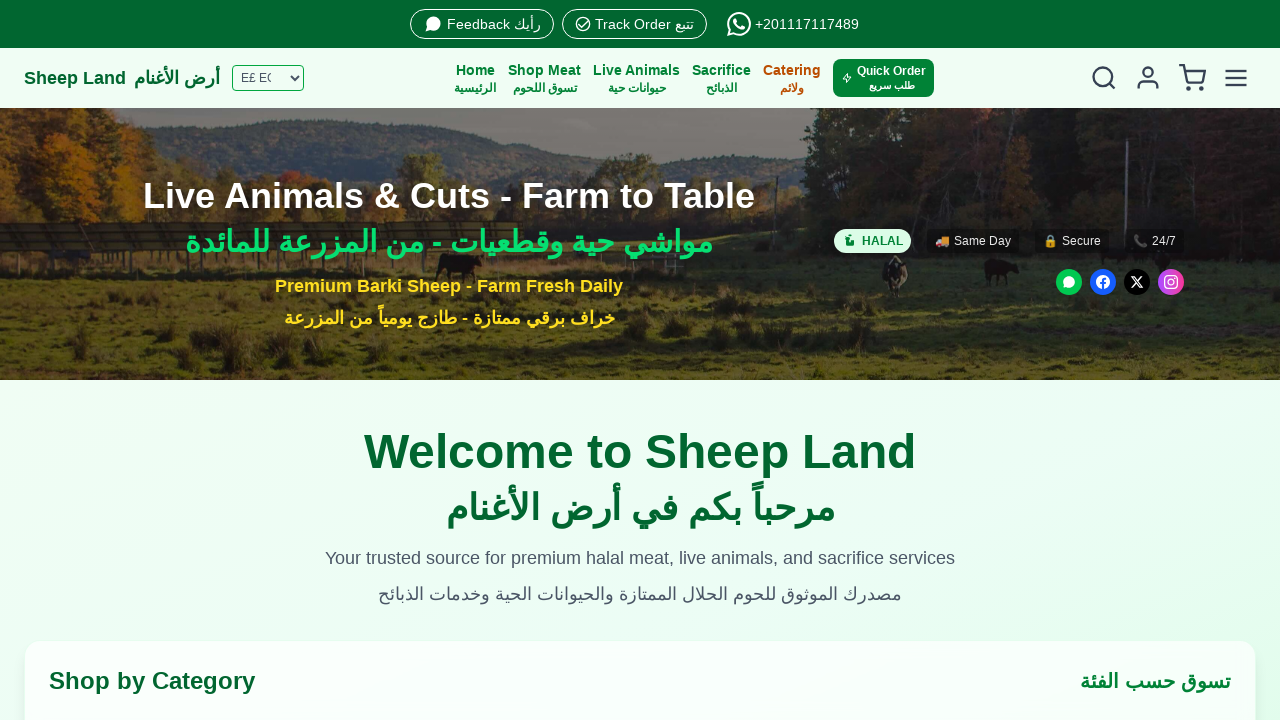